Tests checkbox handling by iterating through day checkboxes and unchecking any that are already selected

Starting URL: https://testautomationpractice.blogspot.com/

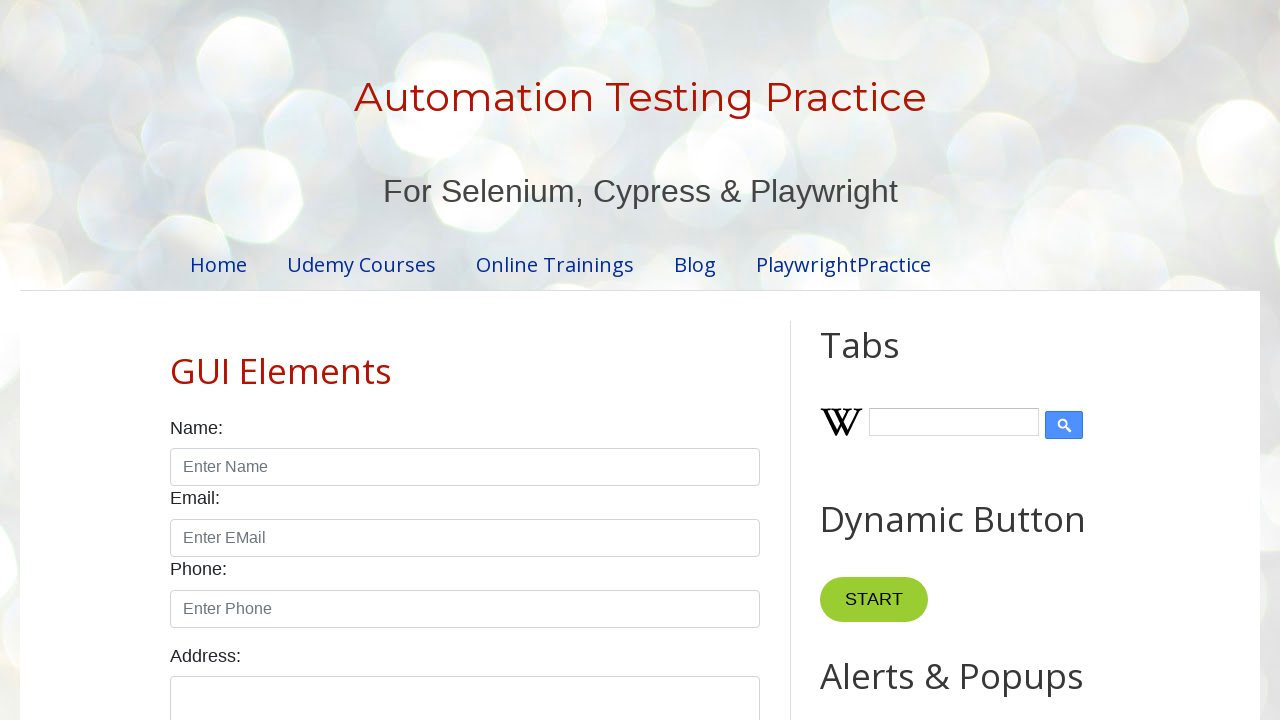

Navigated to test automation practice website
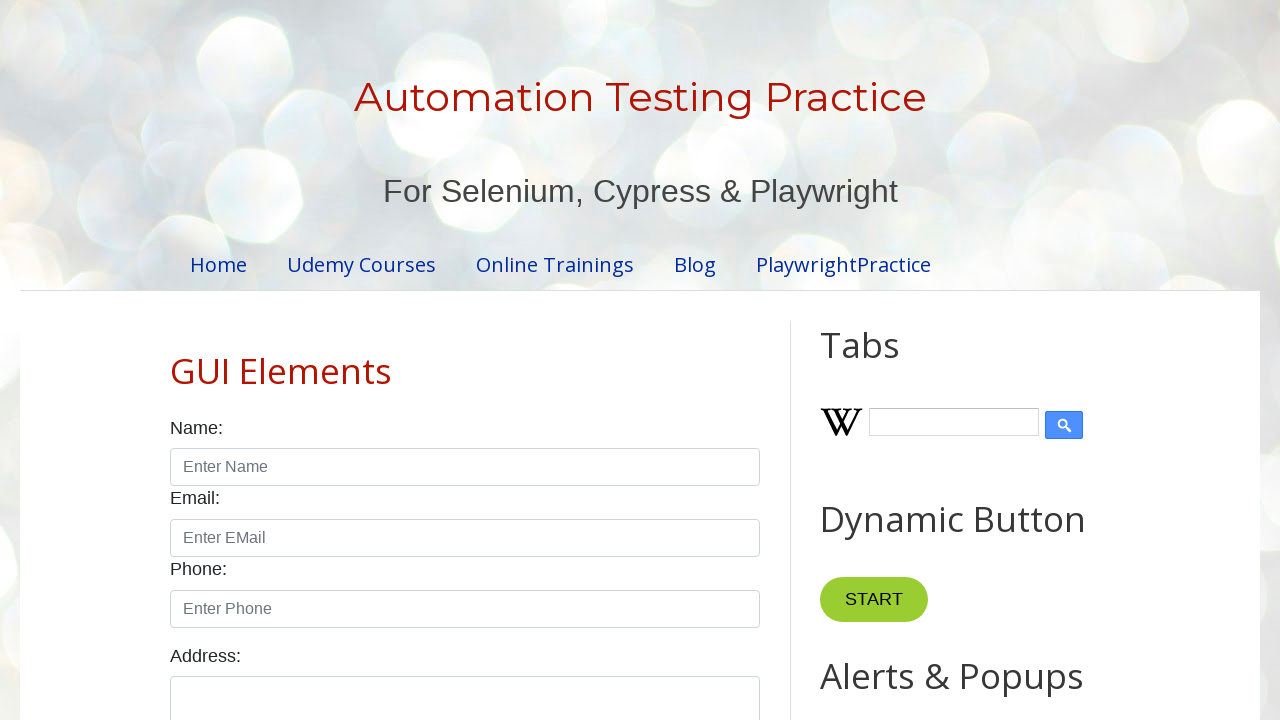

Located all day checkboxes on the page
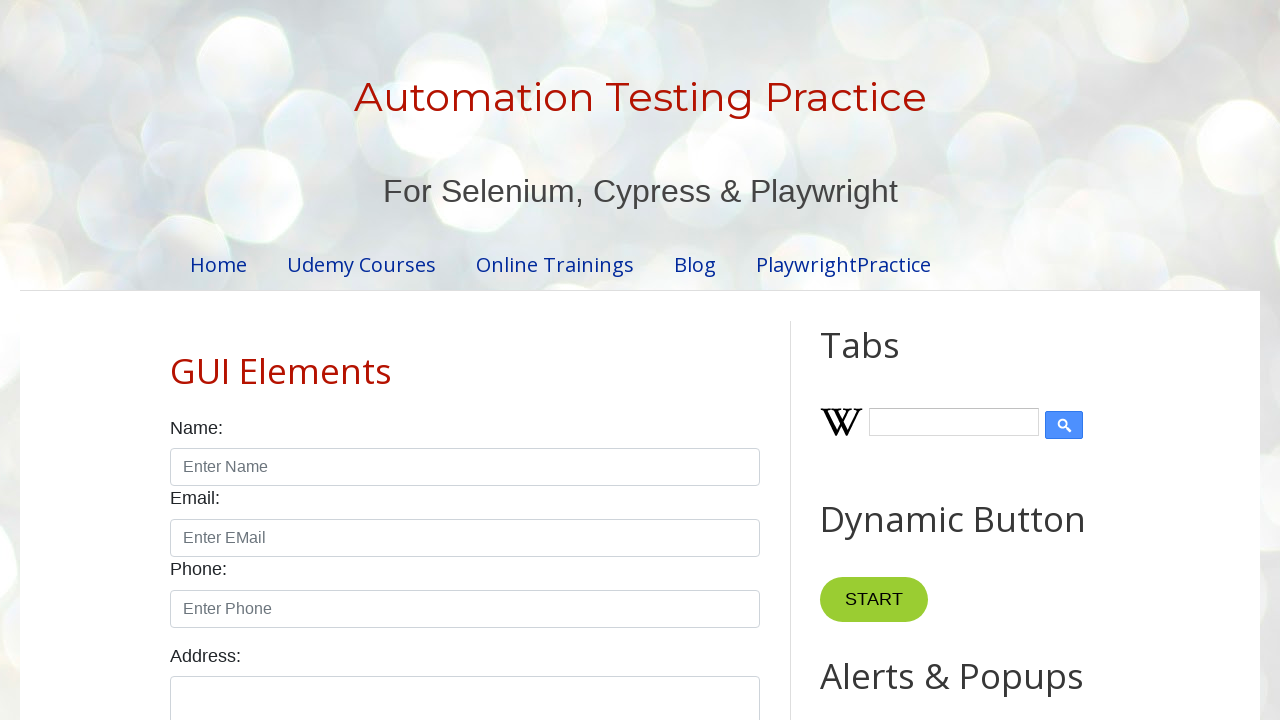

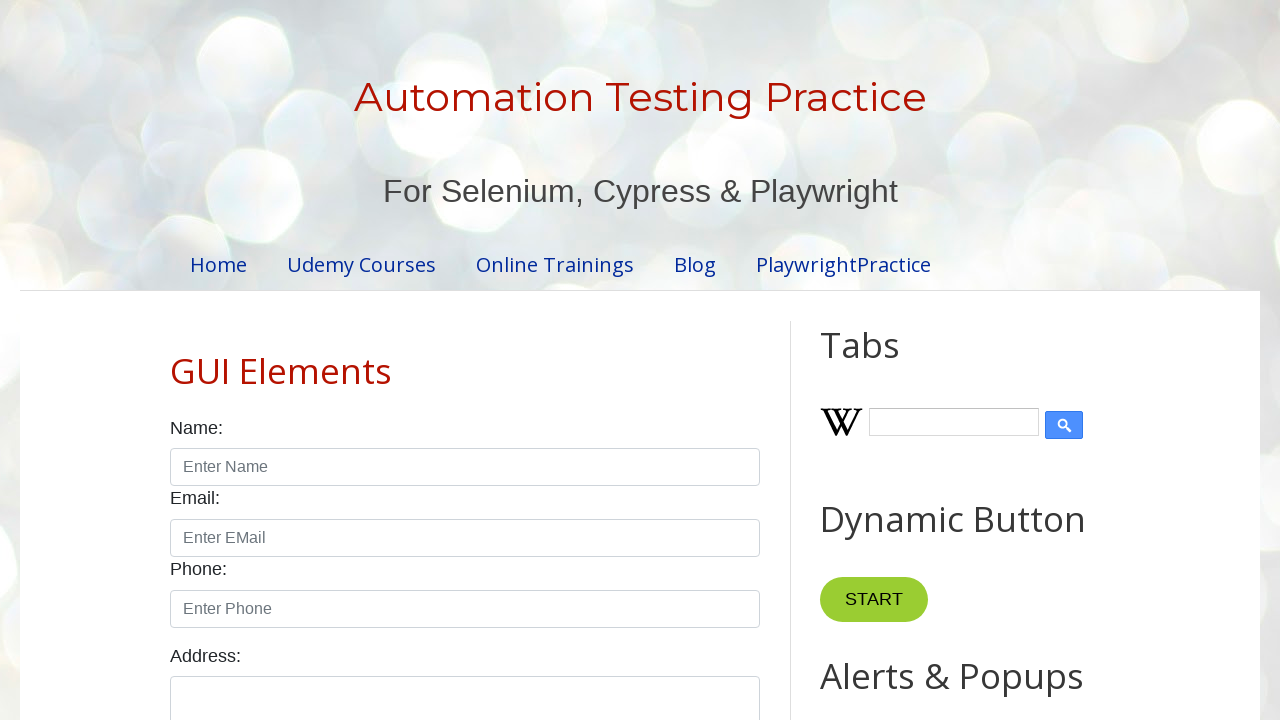